Navigates to Rubber Ducks page, clicks the sort by name button, and verifies products are sorted alphabetically

Starting URL: http://litecart.stqa.ru/en/

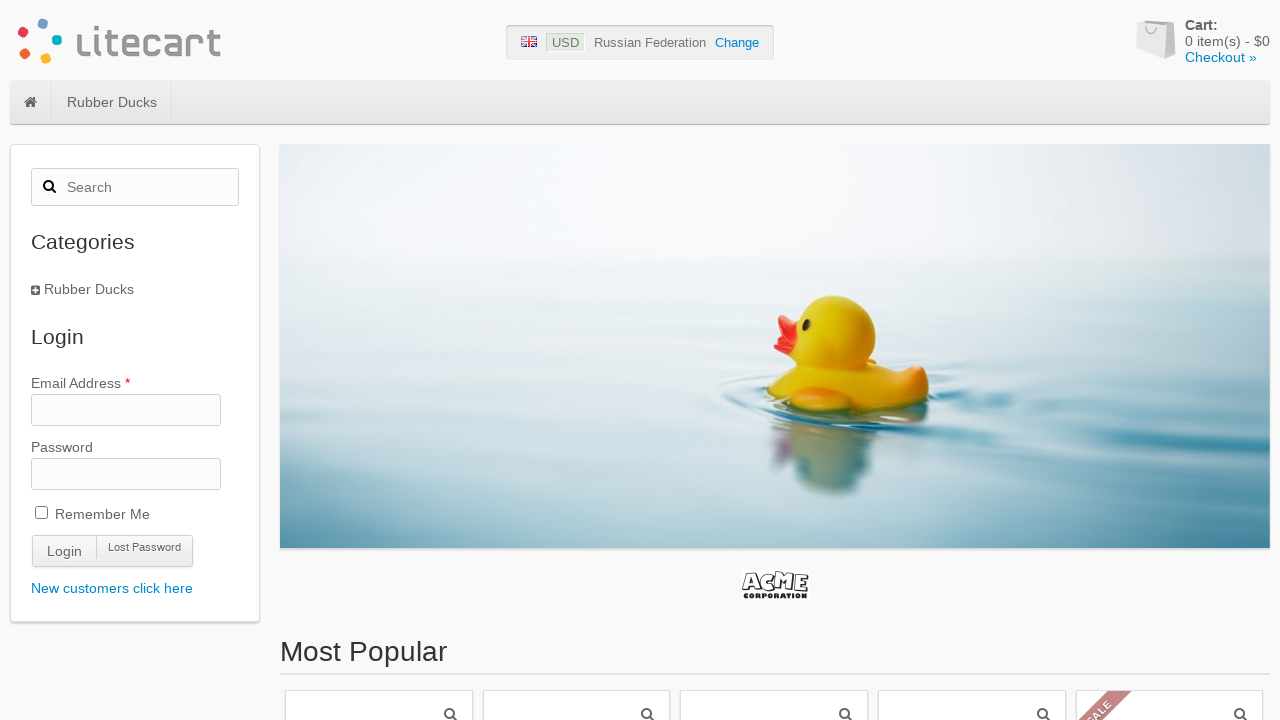

Clicked on Rubber Ducks menu item at (112, 102) on #site-menu .category-1 > a
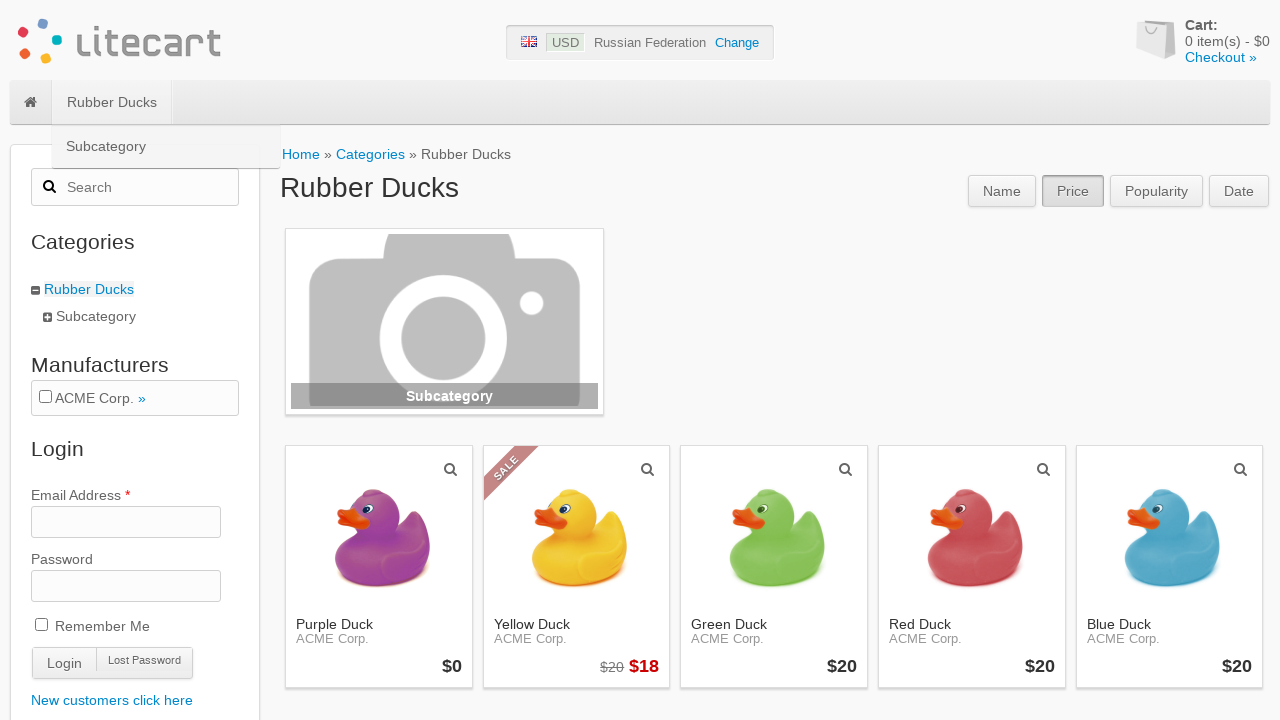

Rubber Ducks page loaded and product names are visible
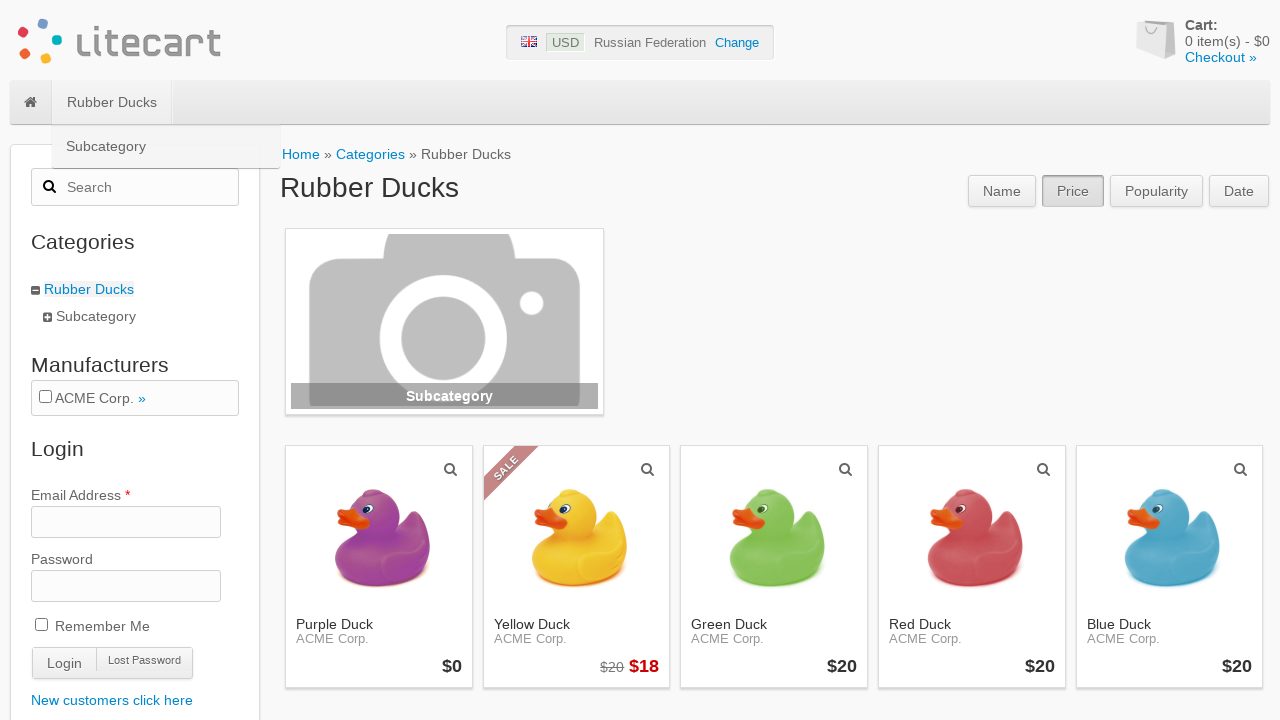

Clicked sort by name button at (1002, 191) on nav.filter > a:first-child
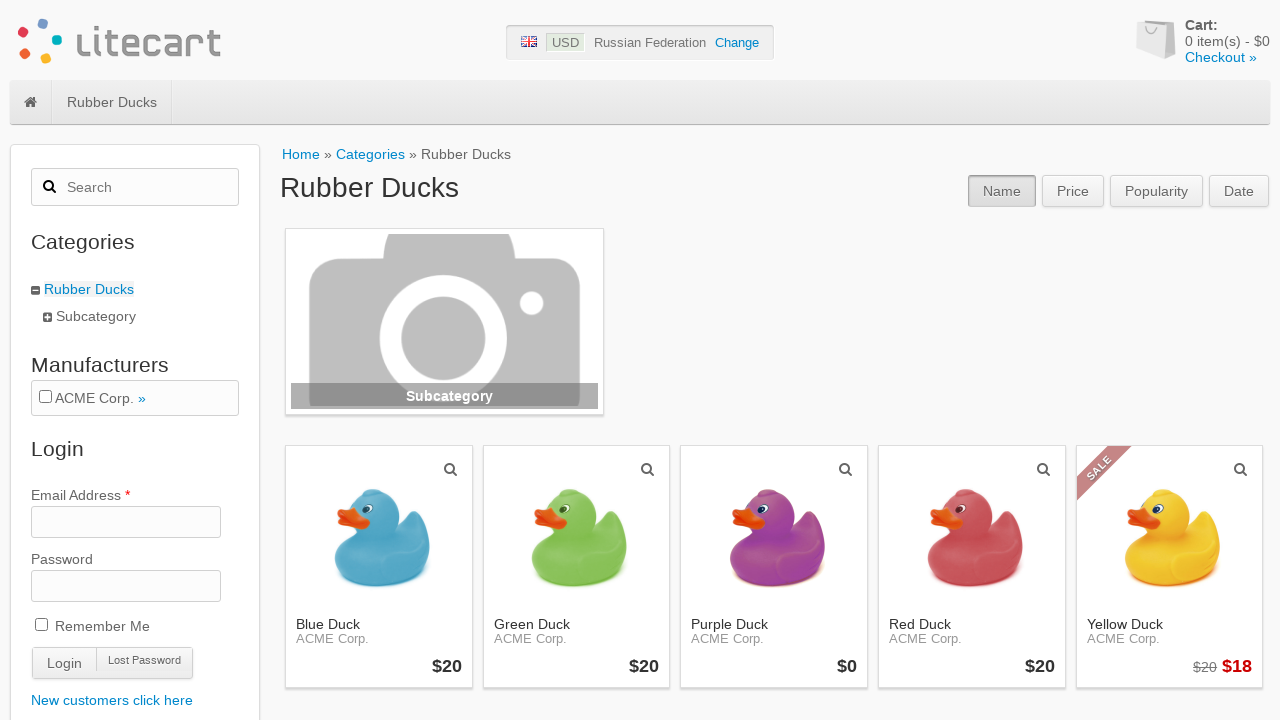

Products sorted alphabetically by name
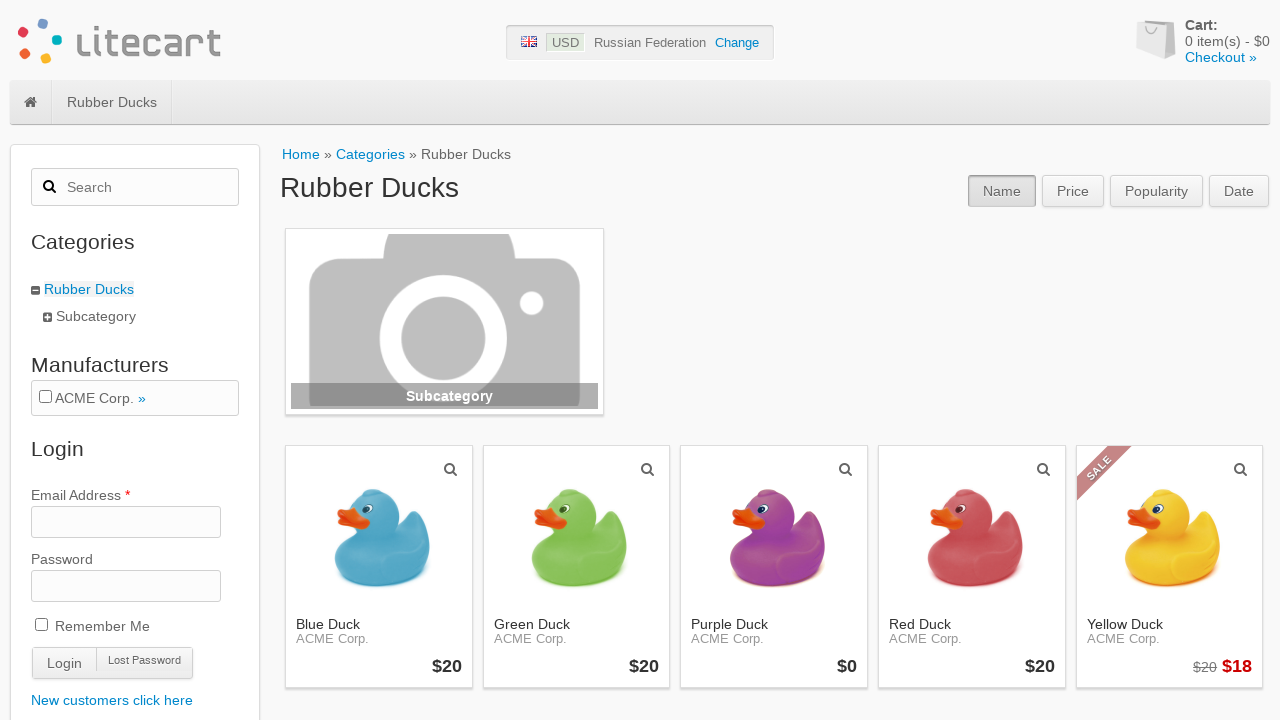

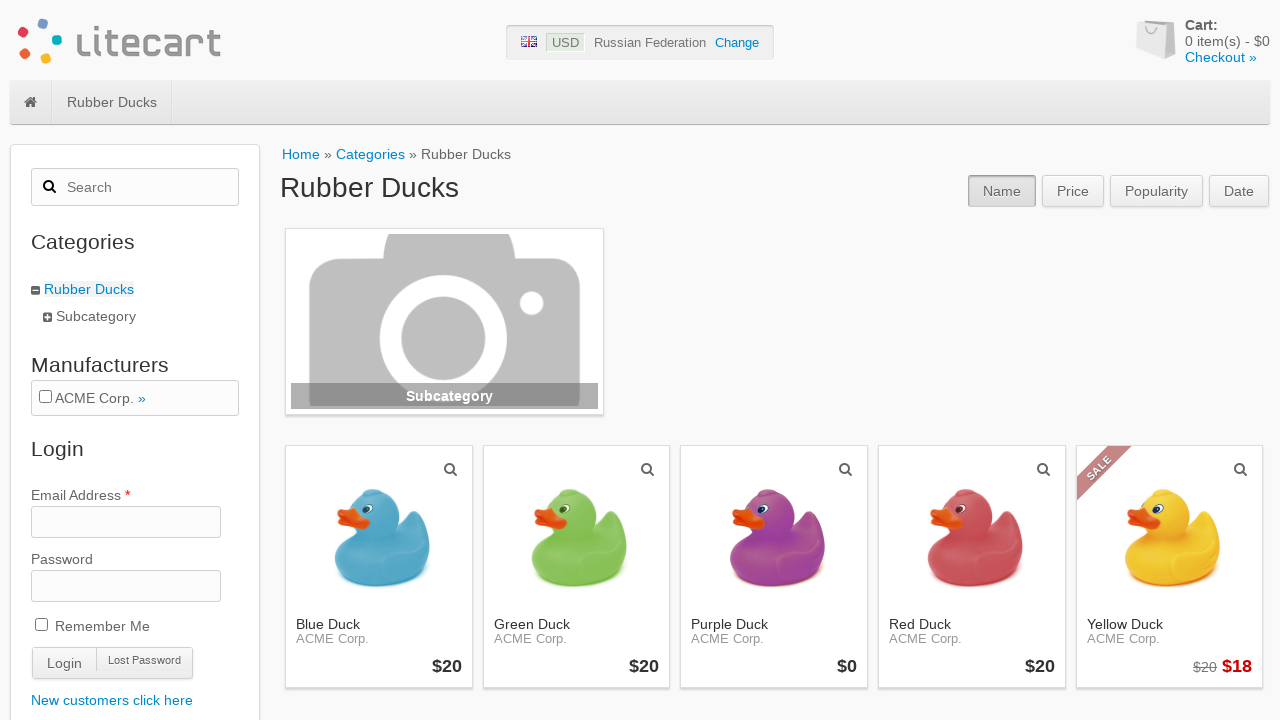